Navigates to a football statistics website, clicks on "All matches" button, and selects "USA" from a country dropdown to filter the match results

Starting URL: https://www.adamchoi.co.uk/teamgoals/detailed

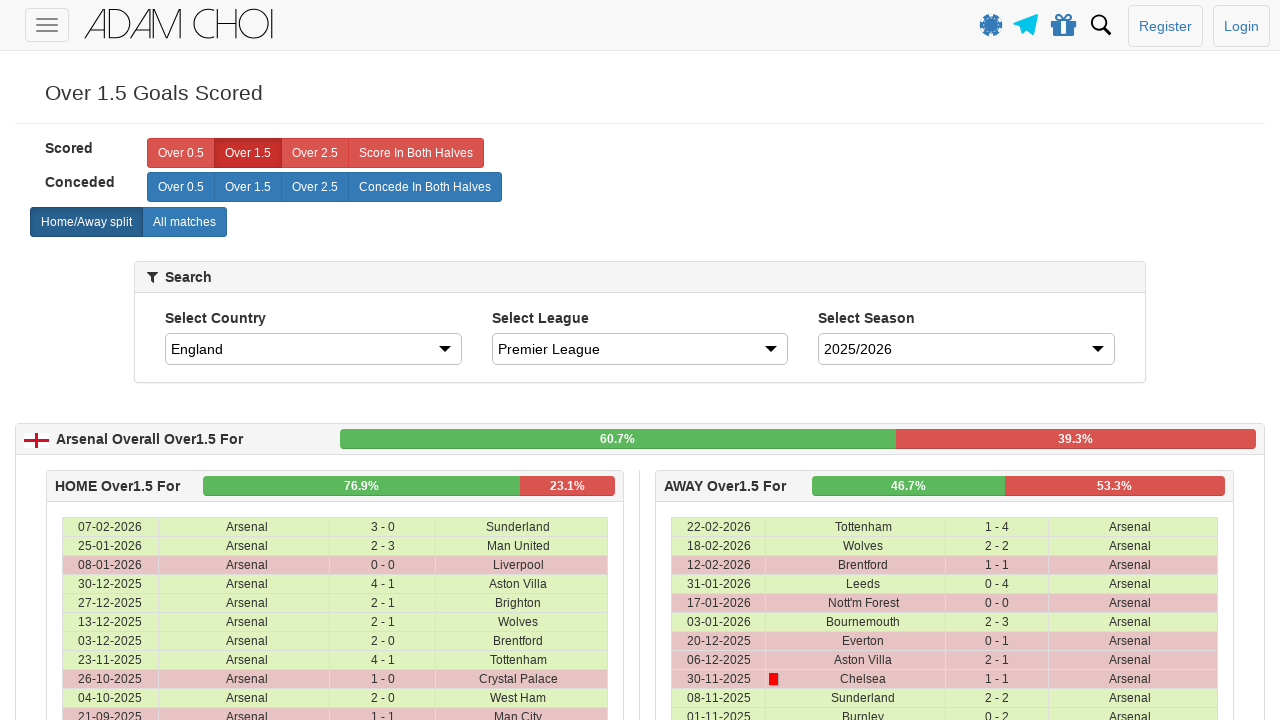

Clicked on 'All matches' button to show all matches at (184, 222) on xpath=//label[@analytics-event="All matches"]
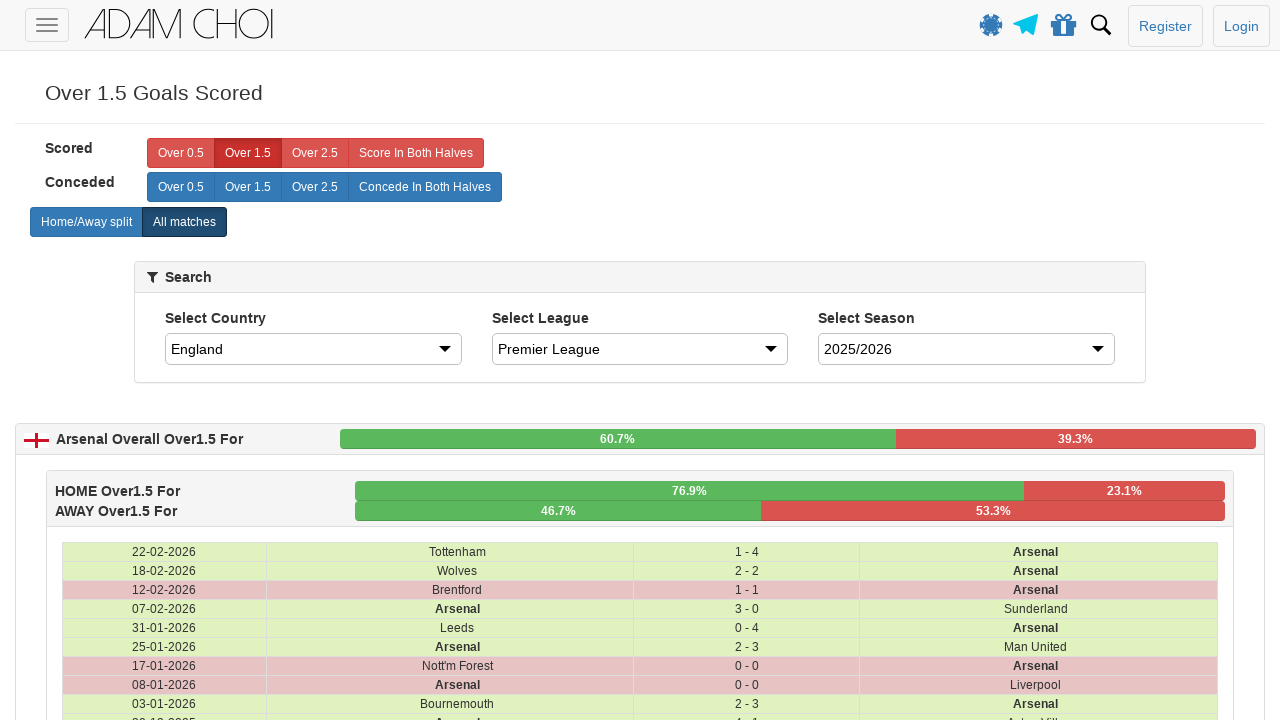

Selected 'USA' from the country dropdown to filter results on #country
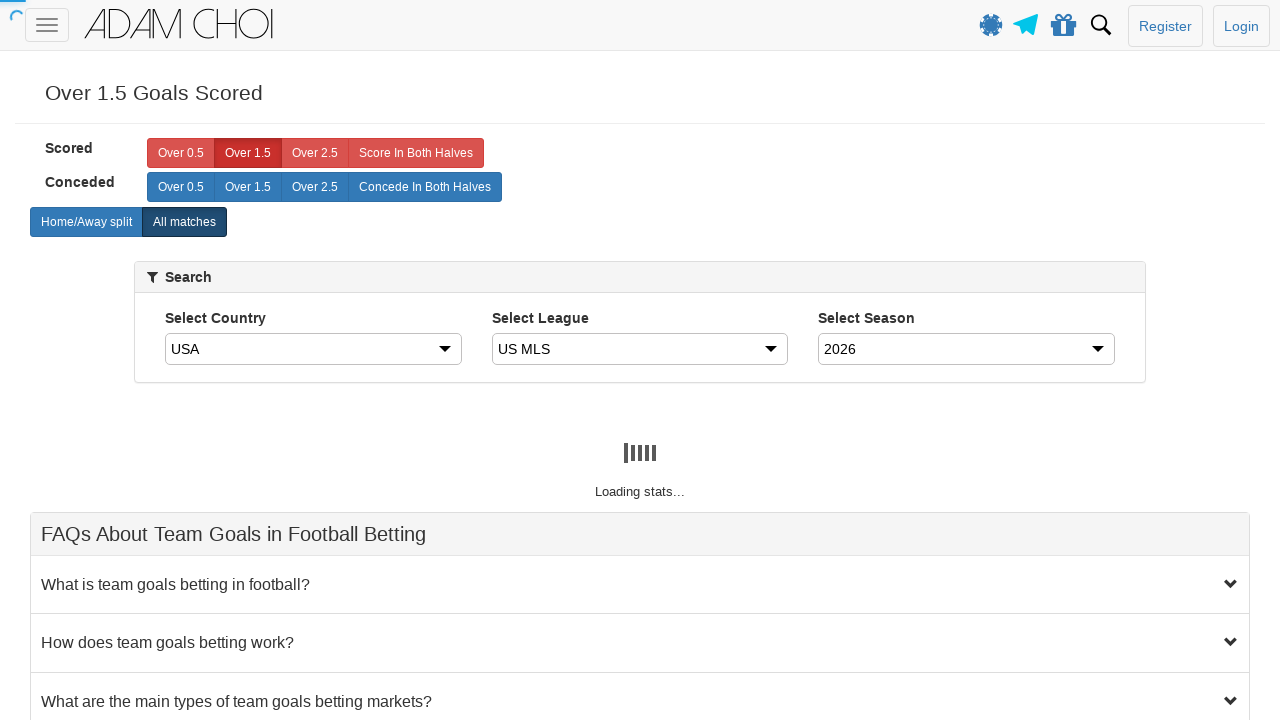

Waited for the table to update with filtered results
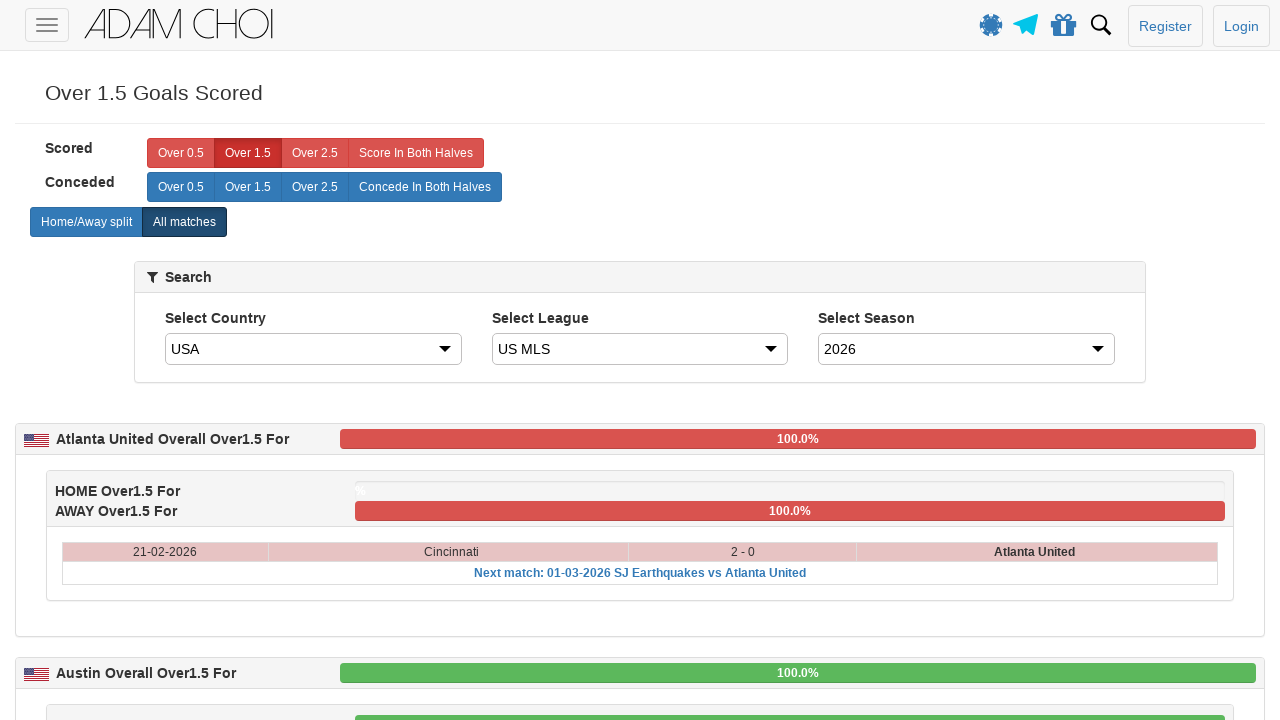

Verified that match data table is present
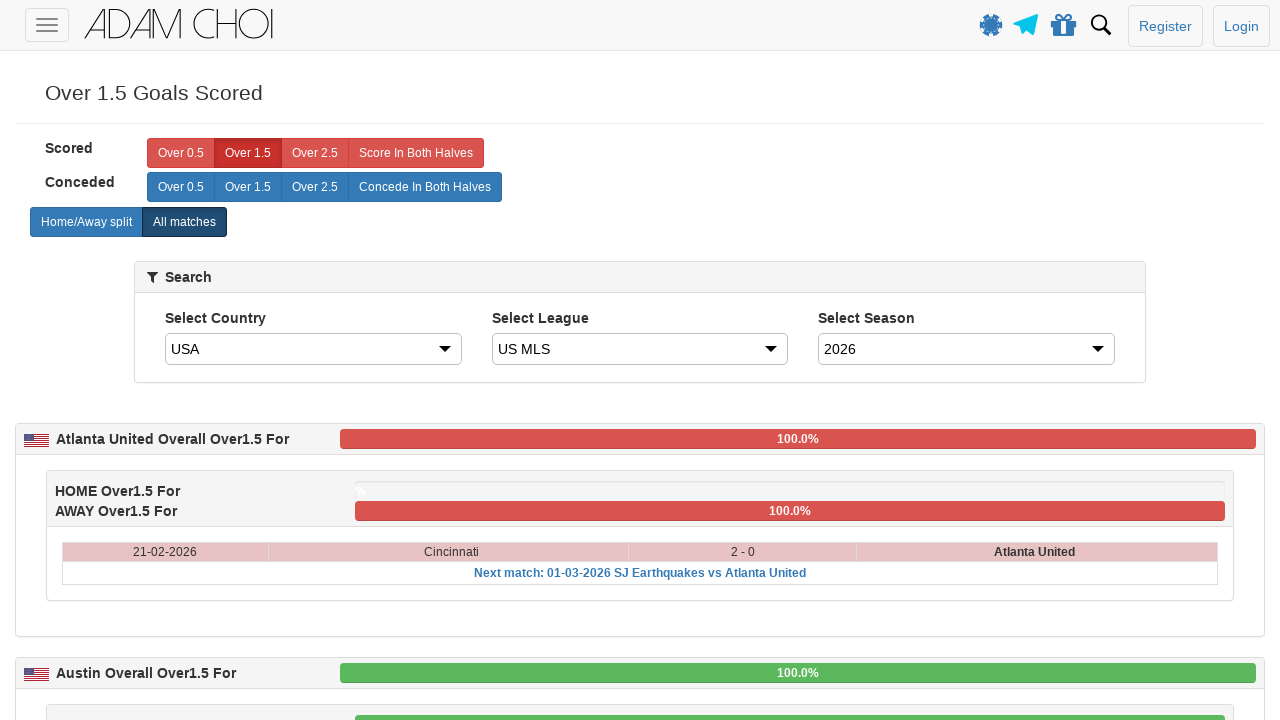

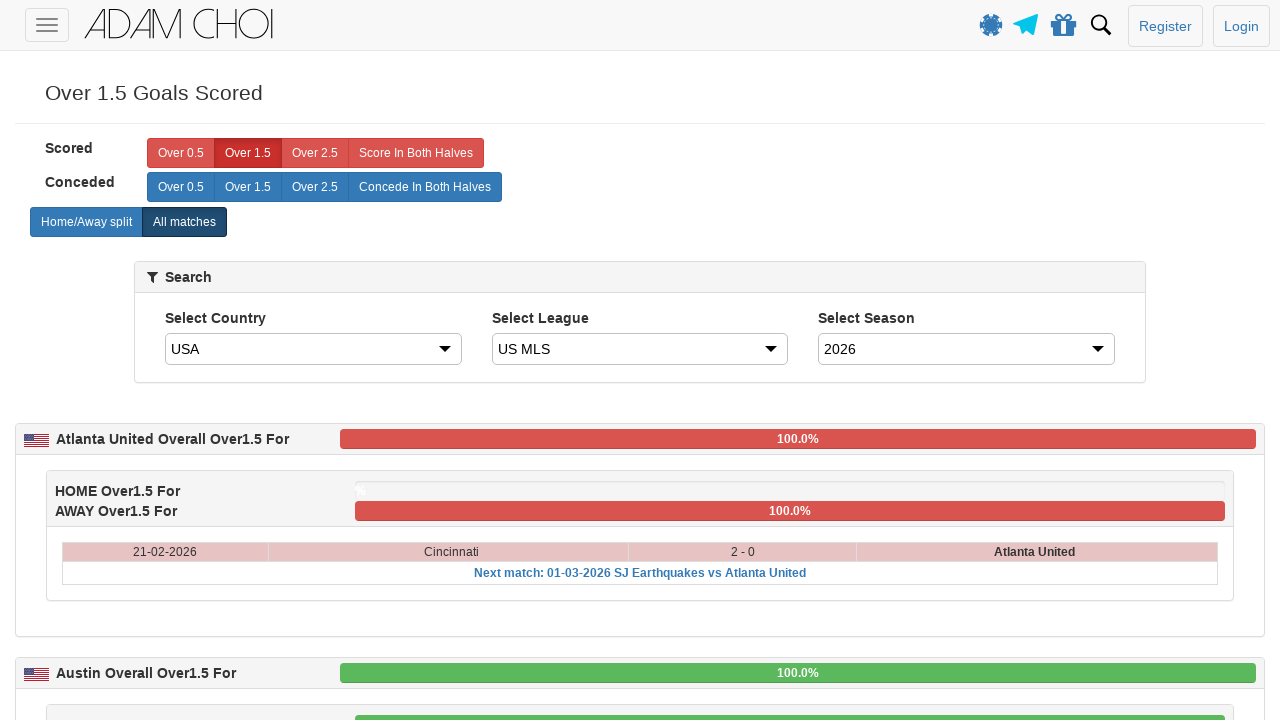